Tests the small modal dialog by clicking the button, verifying the modal content, and closing it

Starting URL: https://demoqa.com/modal-dialogs

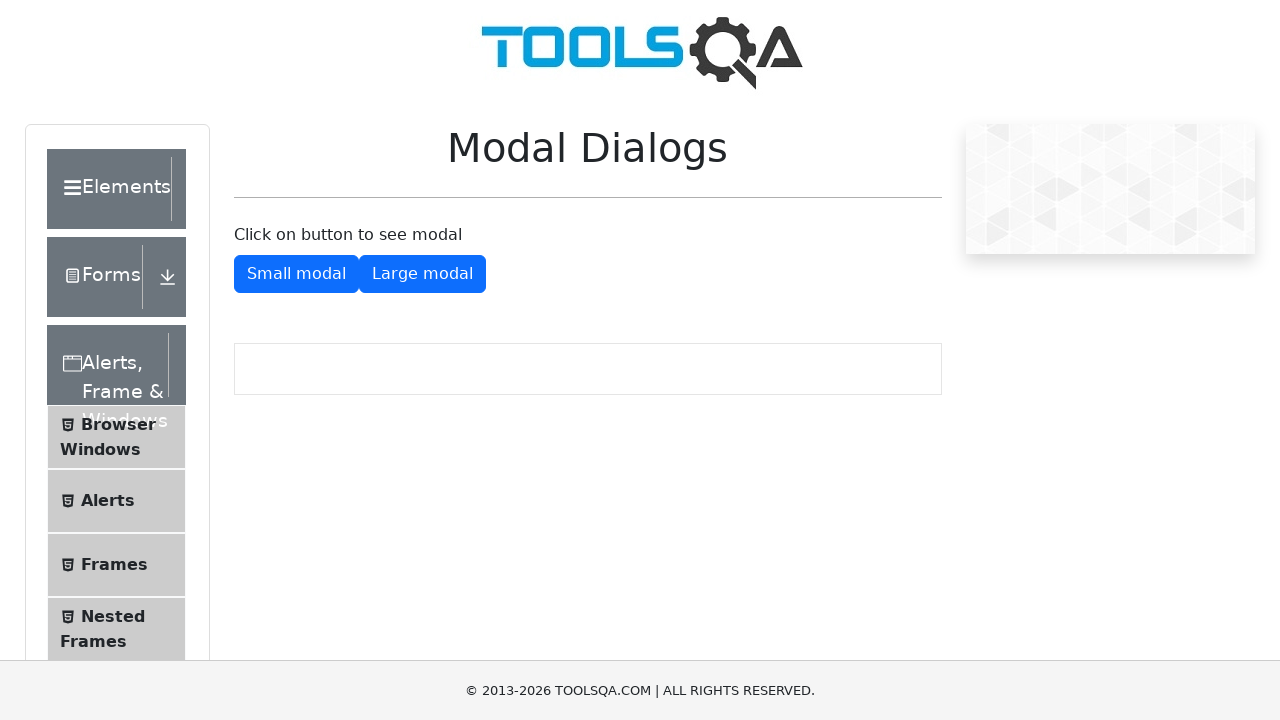

Scrolled to small modal button
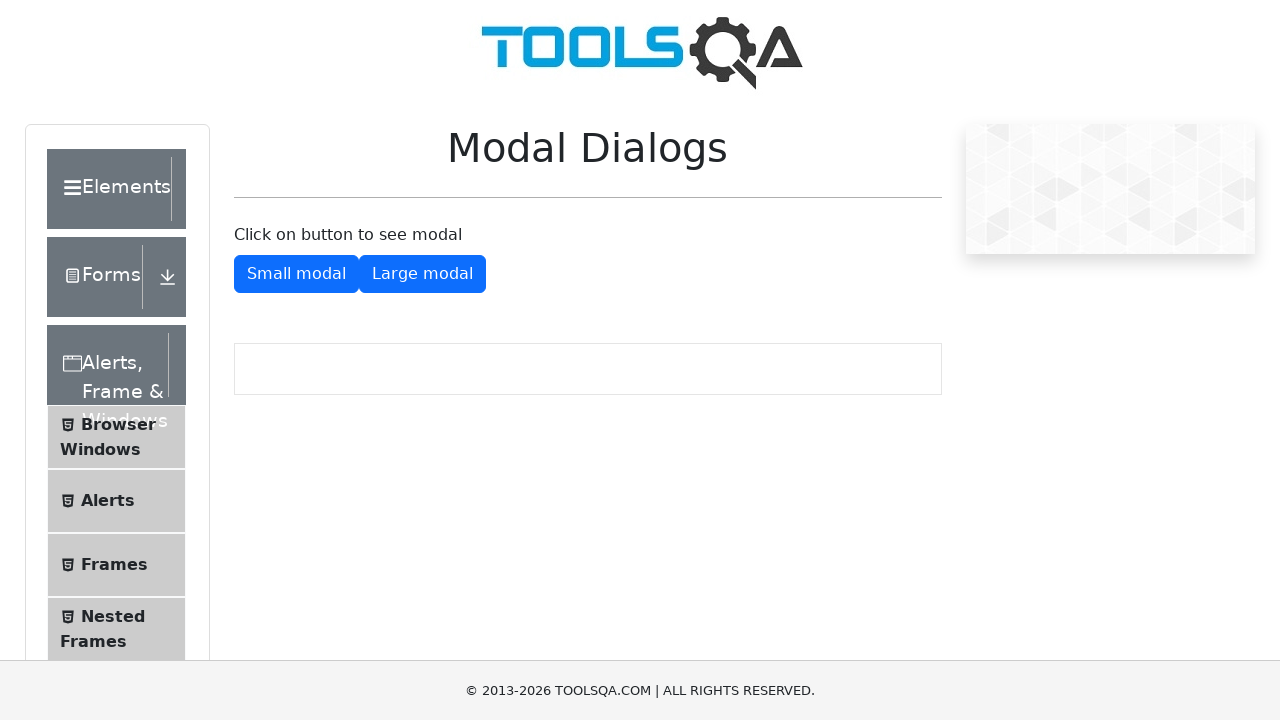

Clicked small modal button at (296, 274) on #showSmallModal
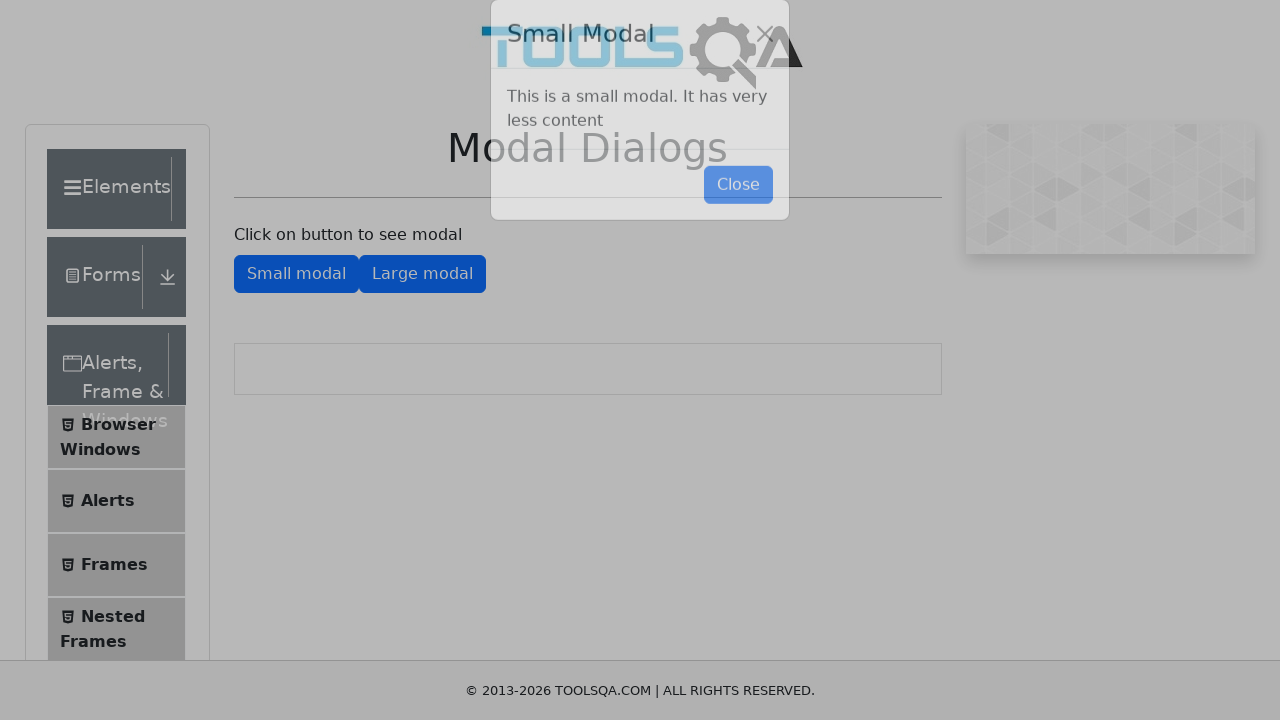

Modal dialog appeared
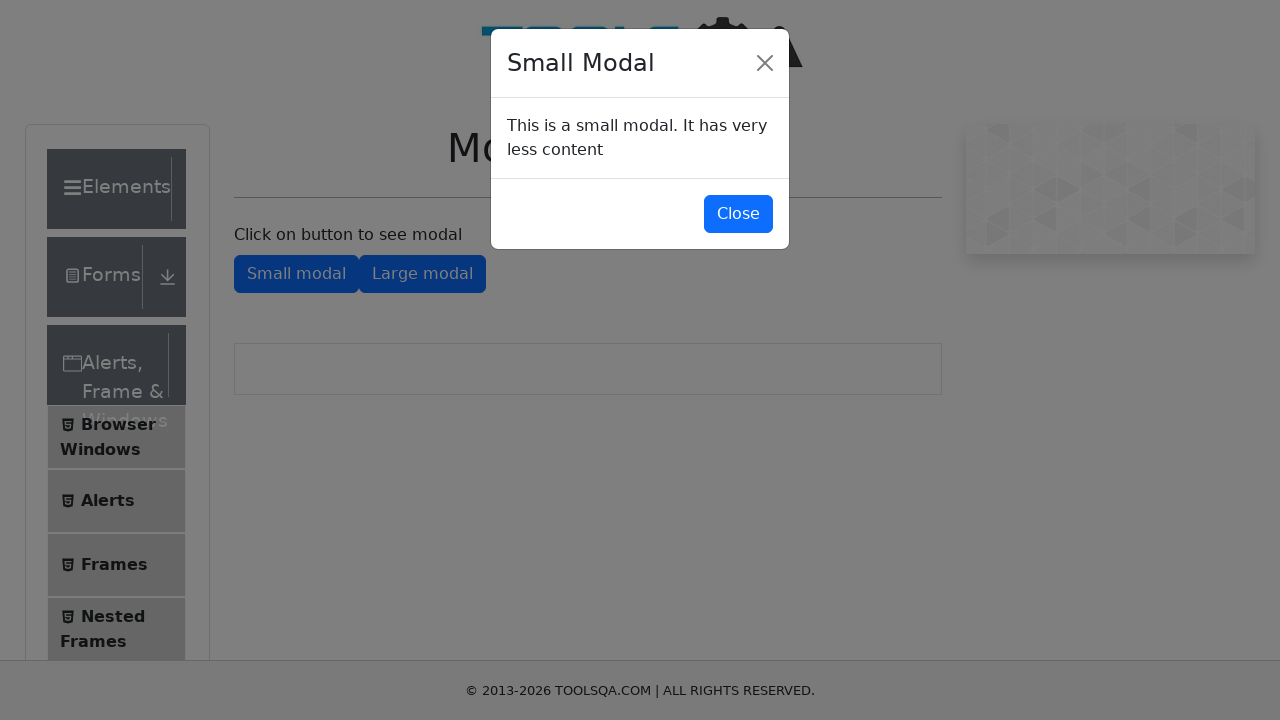

Retrieved modal text content
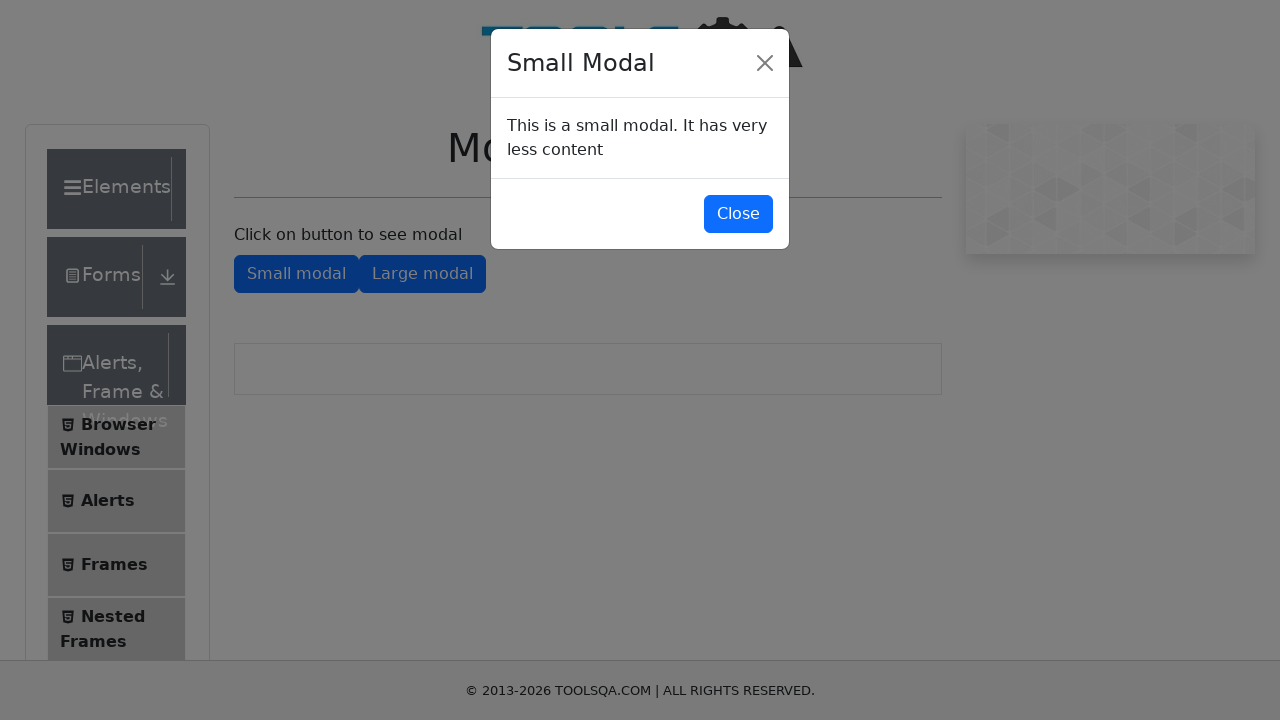

Verified modal text matches expected content
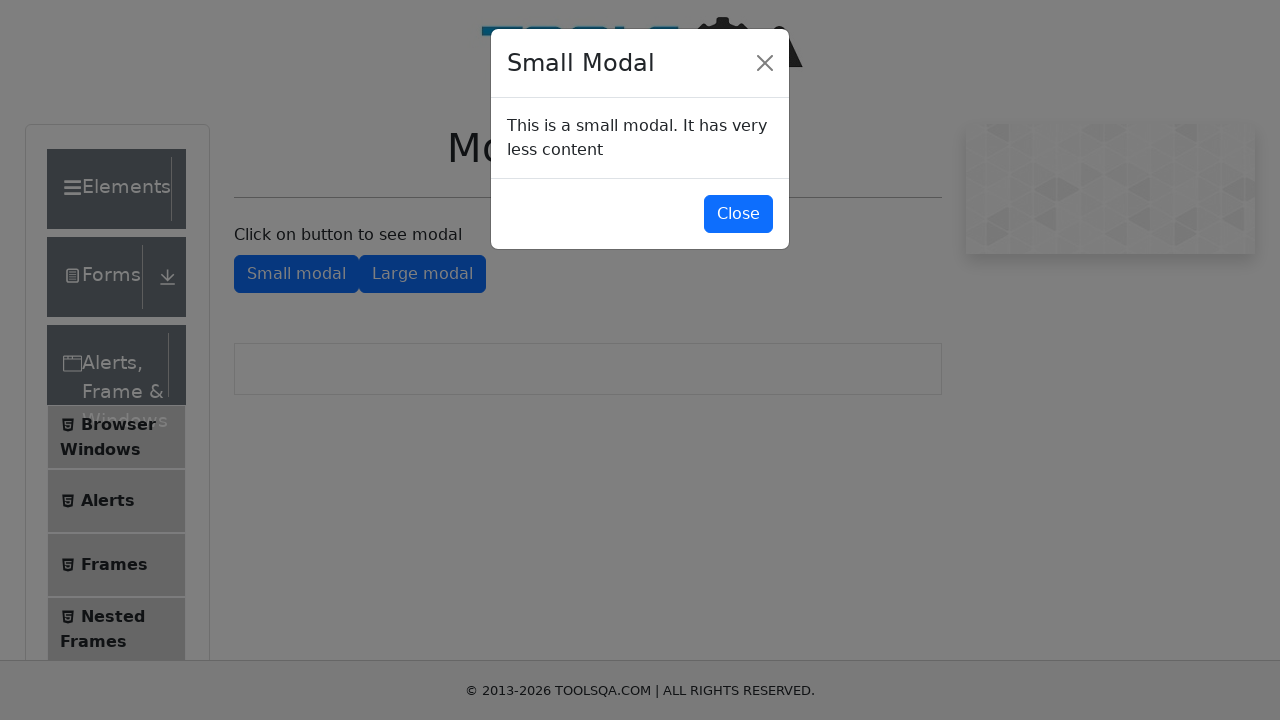

Clicked close button to close small modal at (738, 214) on #closeSmallModal
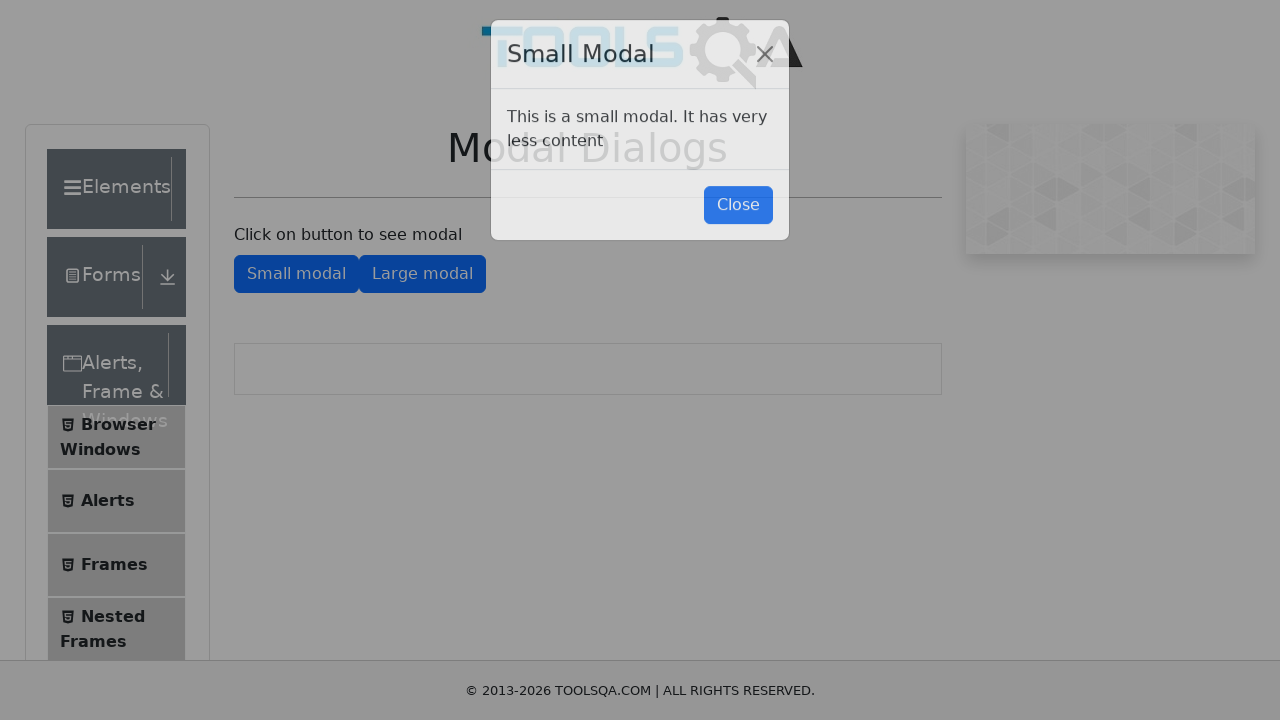

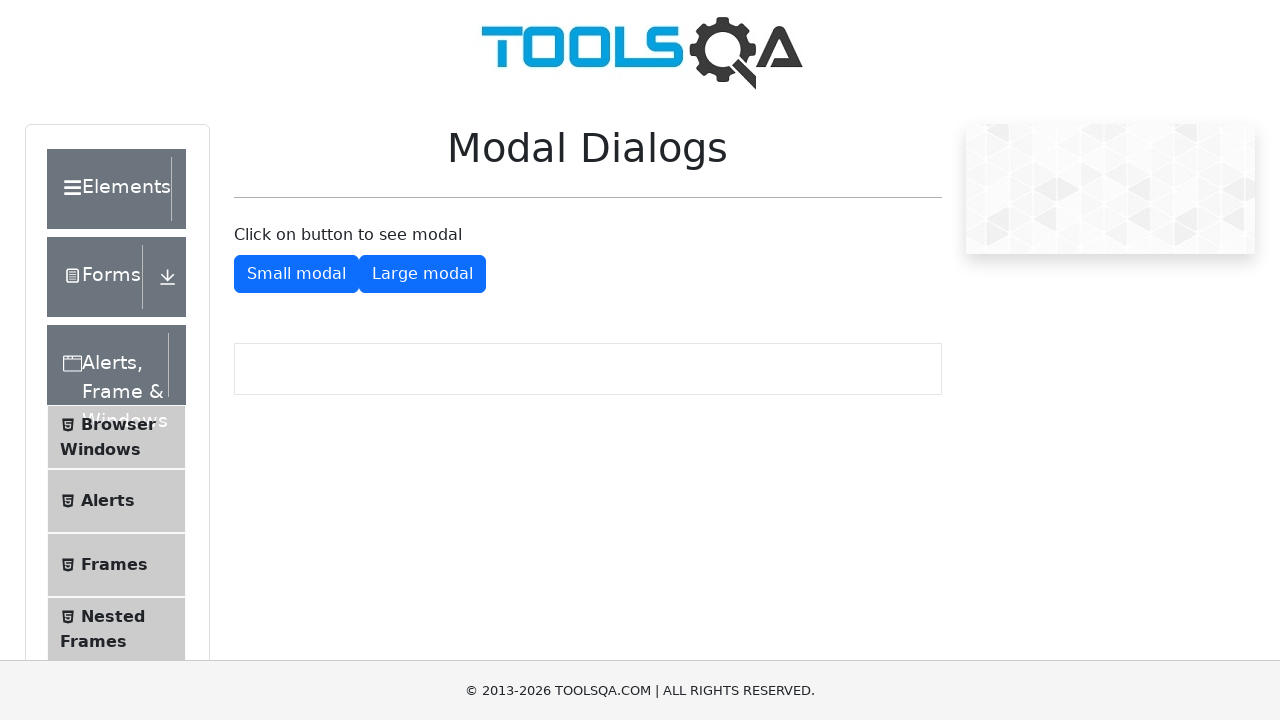